Tests adding a new todo item to the list and marking it as complete

Starting URL: https://lambdatest.github.io/sample-todo-app/

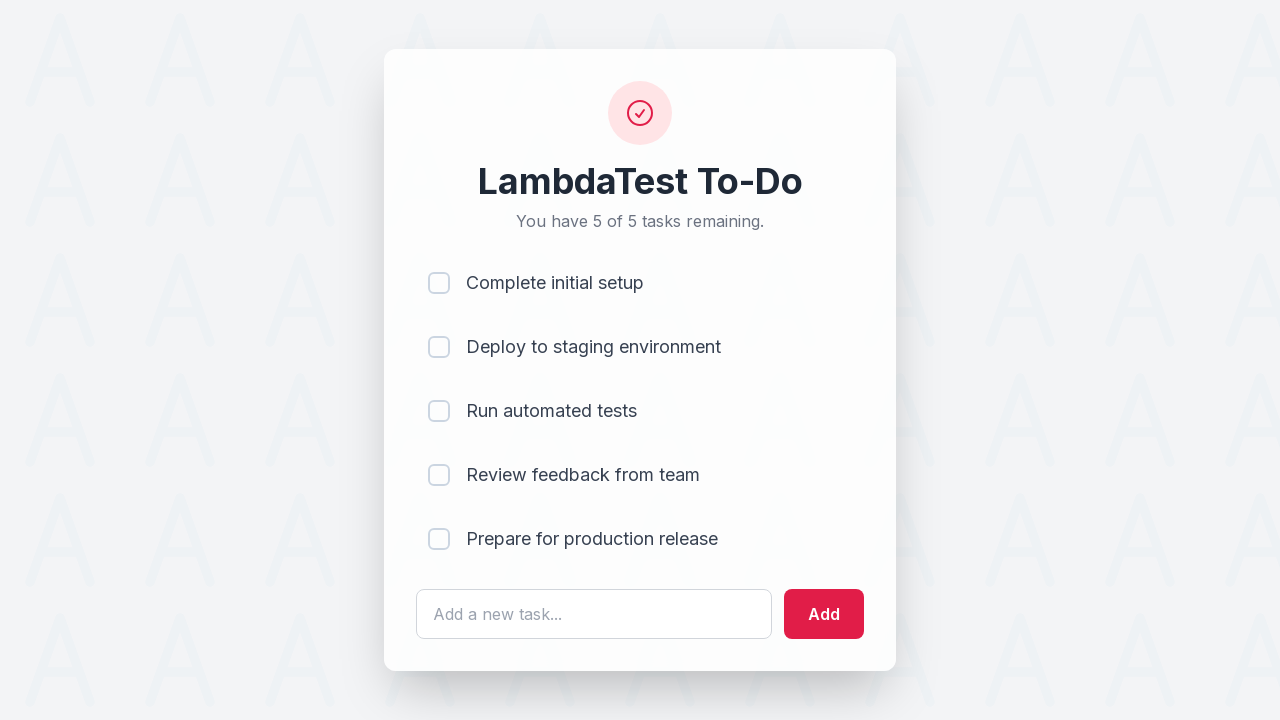

Filled todo input field with 'New todo item' on #sampletodotext
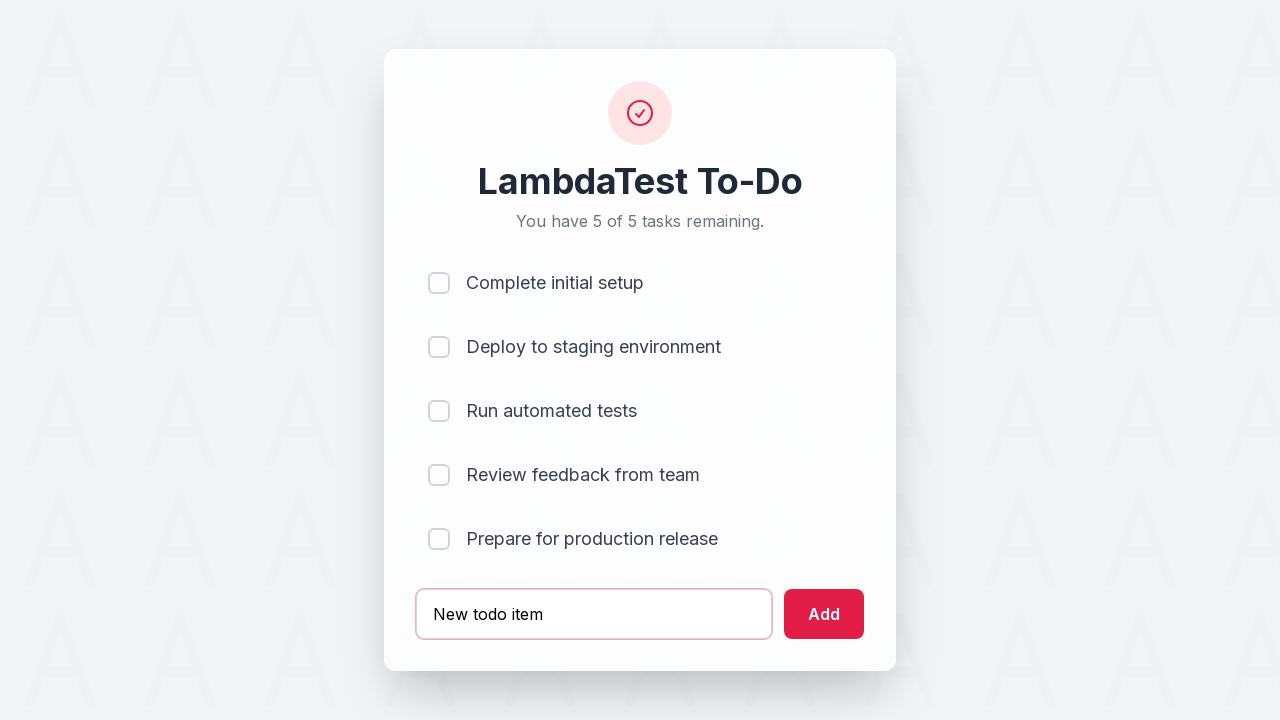

Clicked add button to create new todo item at (824, 614) on #addbutton
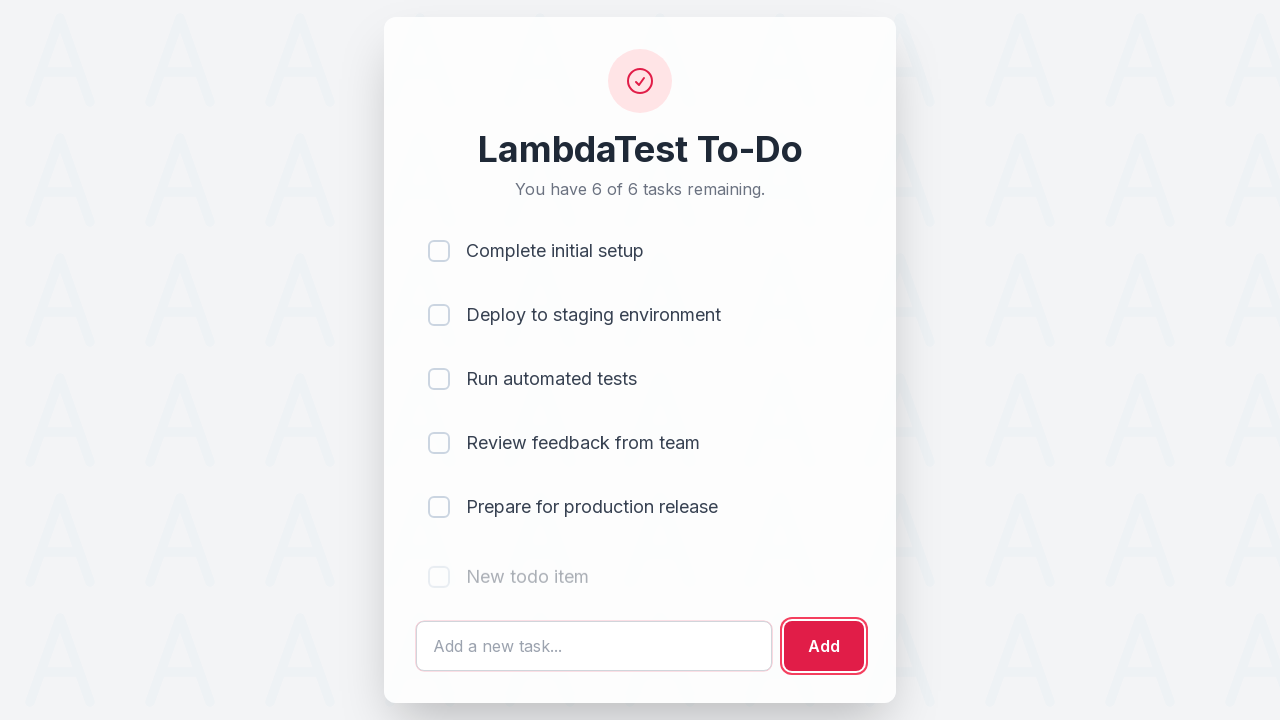

Marked the new todo item (6th item) as complete by clicking its checkbox at (439, 571) on li:nth-child(6) input[type='checkbox']
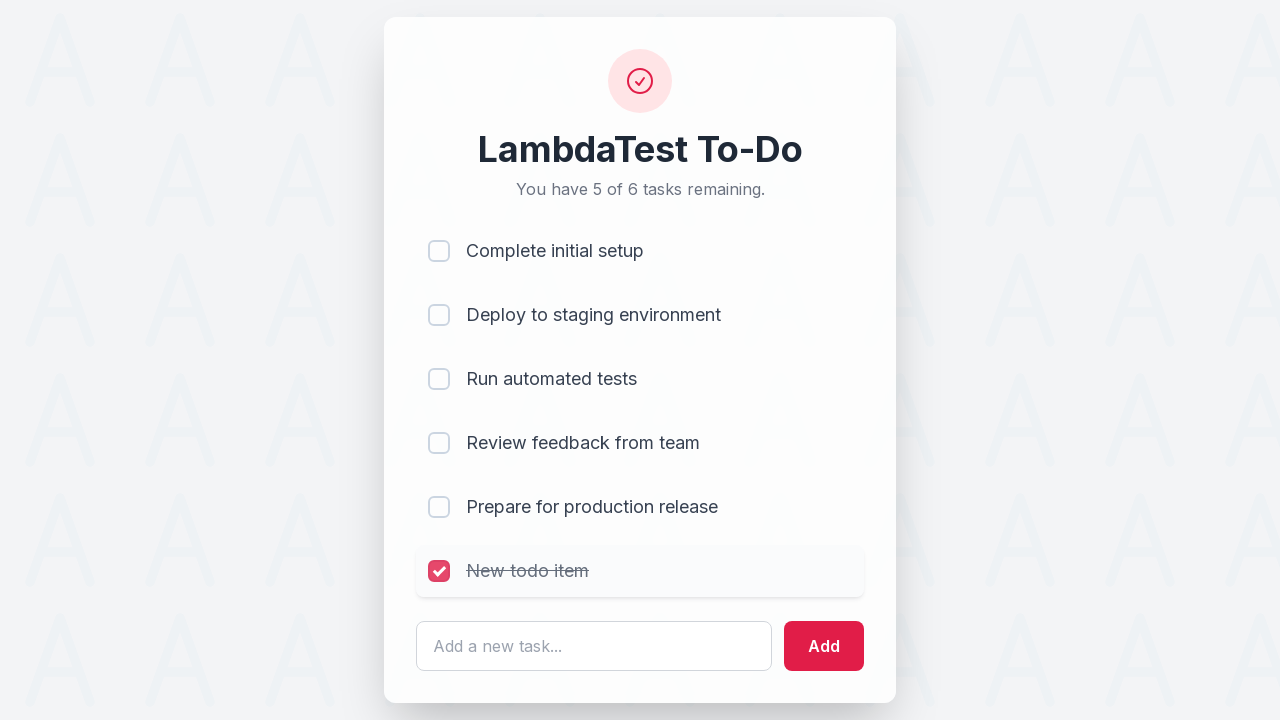

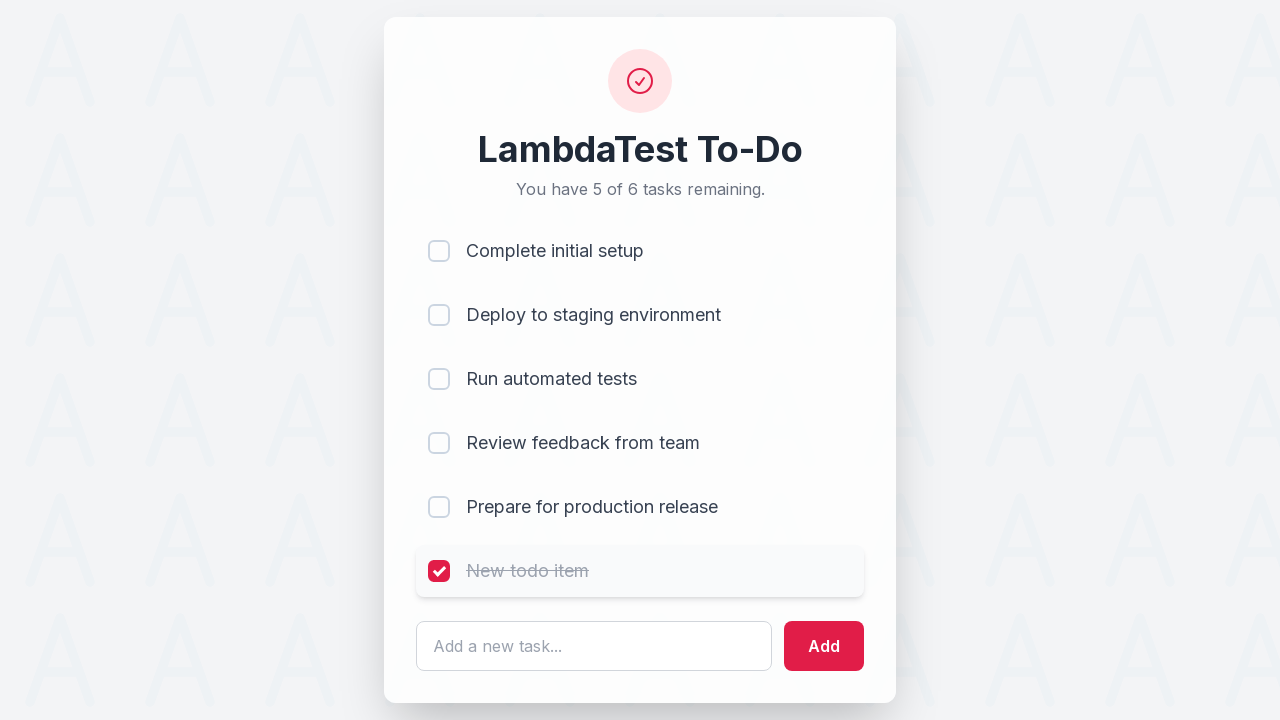